Tests alert handling functionality by triggering different types of JavaScript alerts and interacting with them

Starting URL: https://demoqa.com/alerts

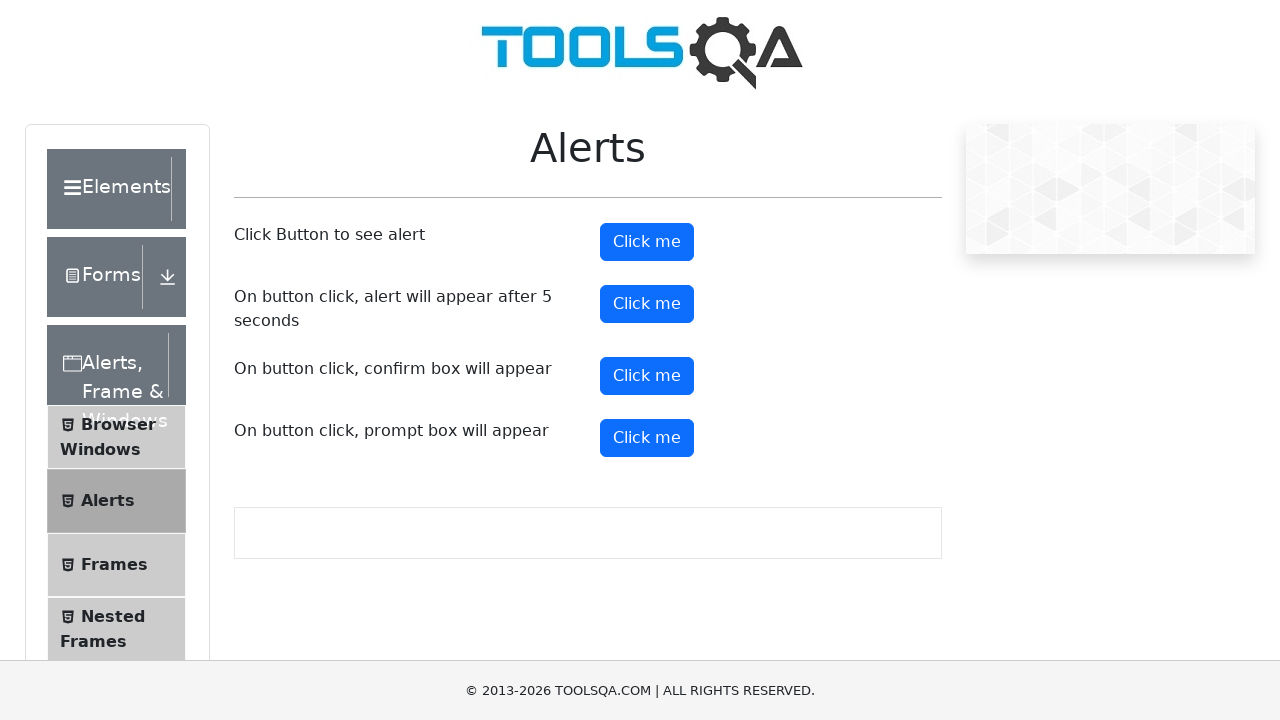

Clicked the first alert button to trigger a simple alert at (647, 242) on #alertButton
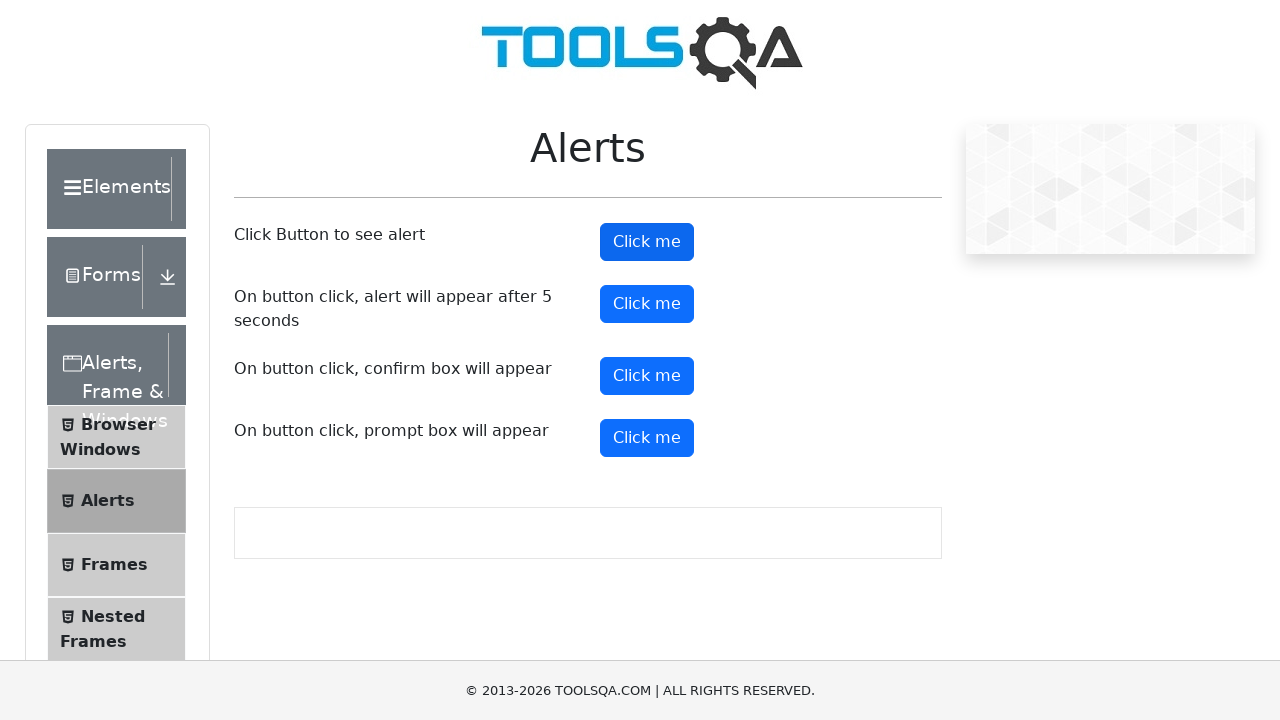

Set up dialog handler to accept the alert
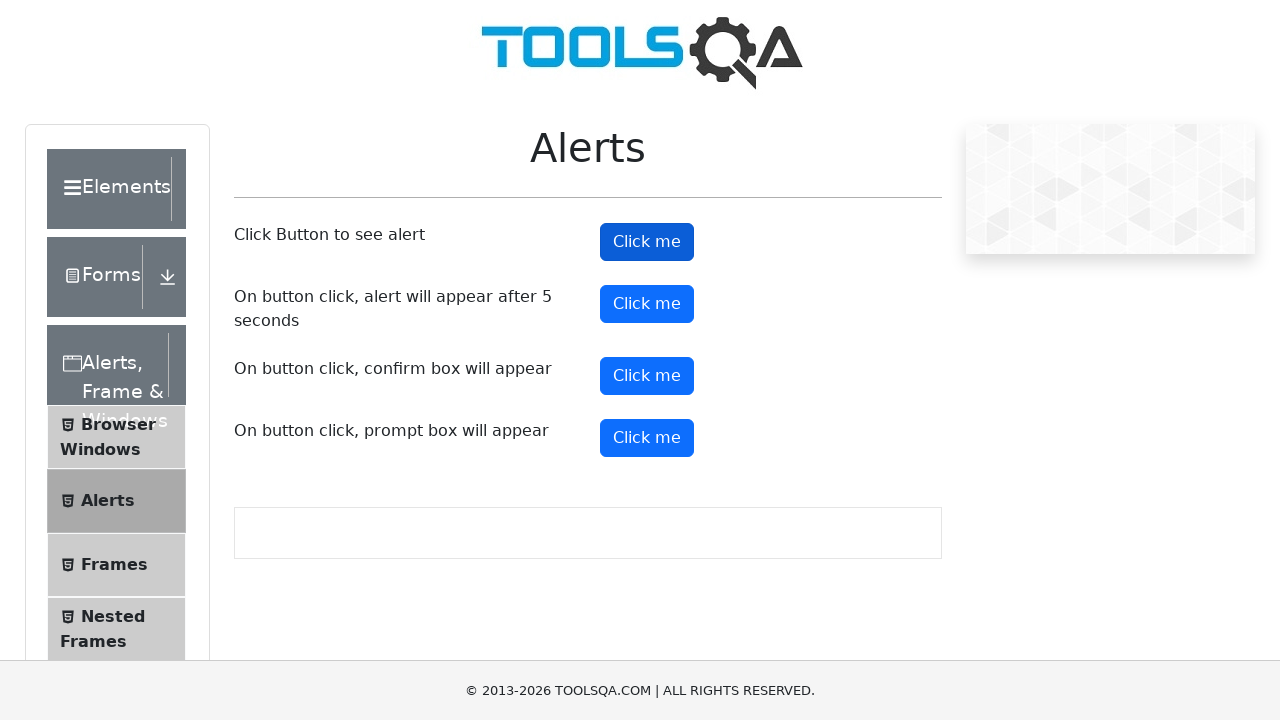

Clicked the prompt button to trigger a prompt alert at (647, 438) on #promtButton
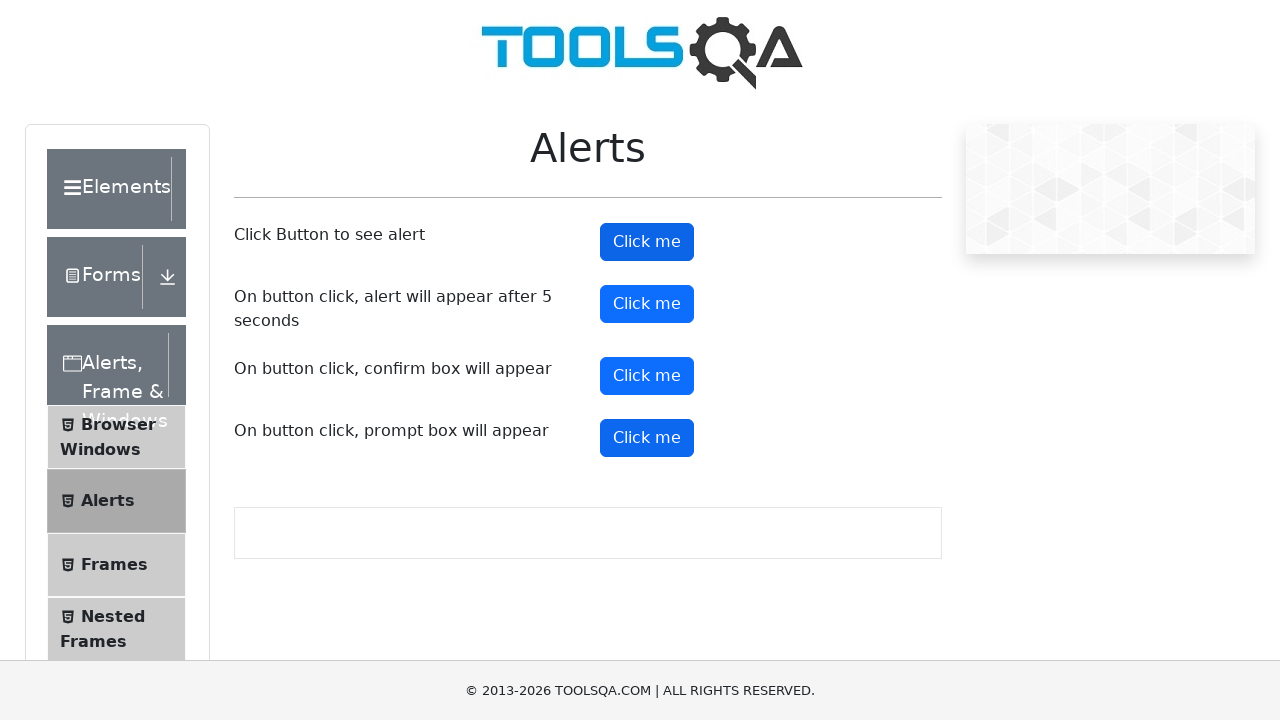

Set up dialog handler to accept prompt with text 'Welcome to selenium'
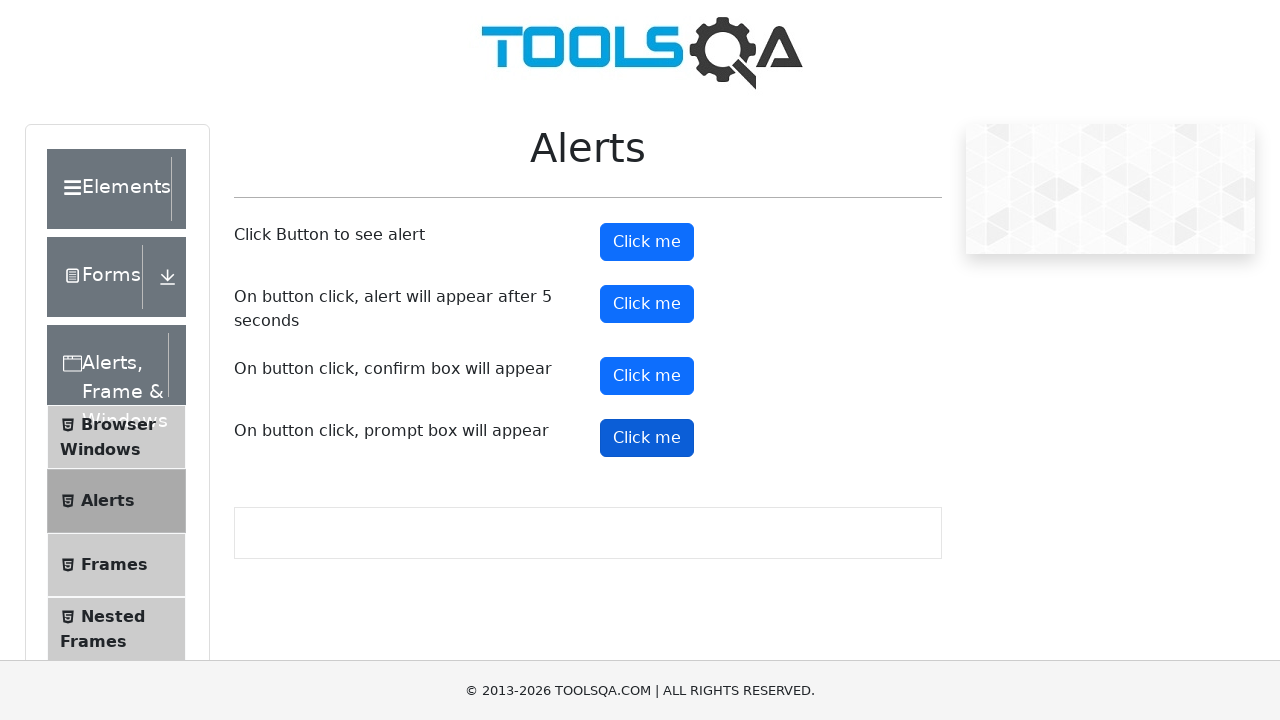

Clicked the prompt button again to trigger prompt alert and accept with text at (647, 438) on #promtButton
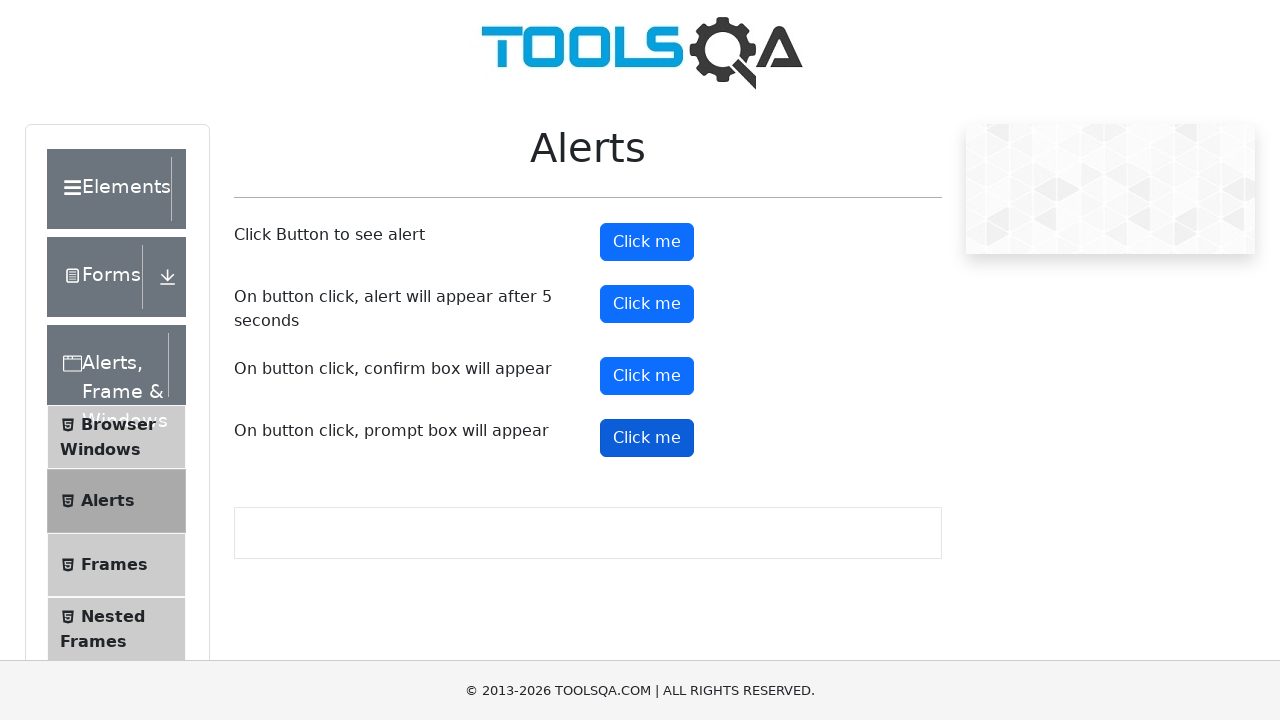

Set up dialog handler to dismiss the next prompt alert
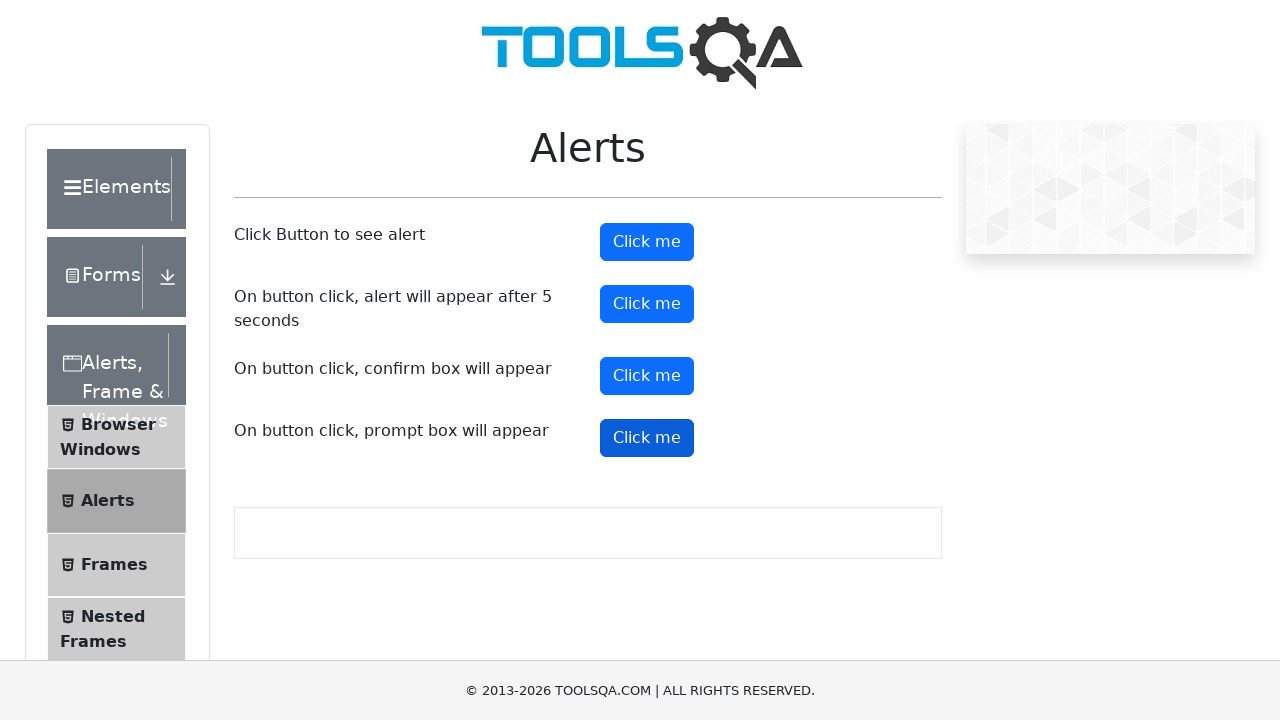

Clicked the prompt button again to trigger prompt alert and dismiss it at (647, 438) on #promtButton
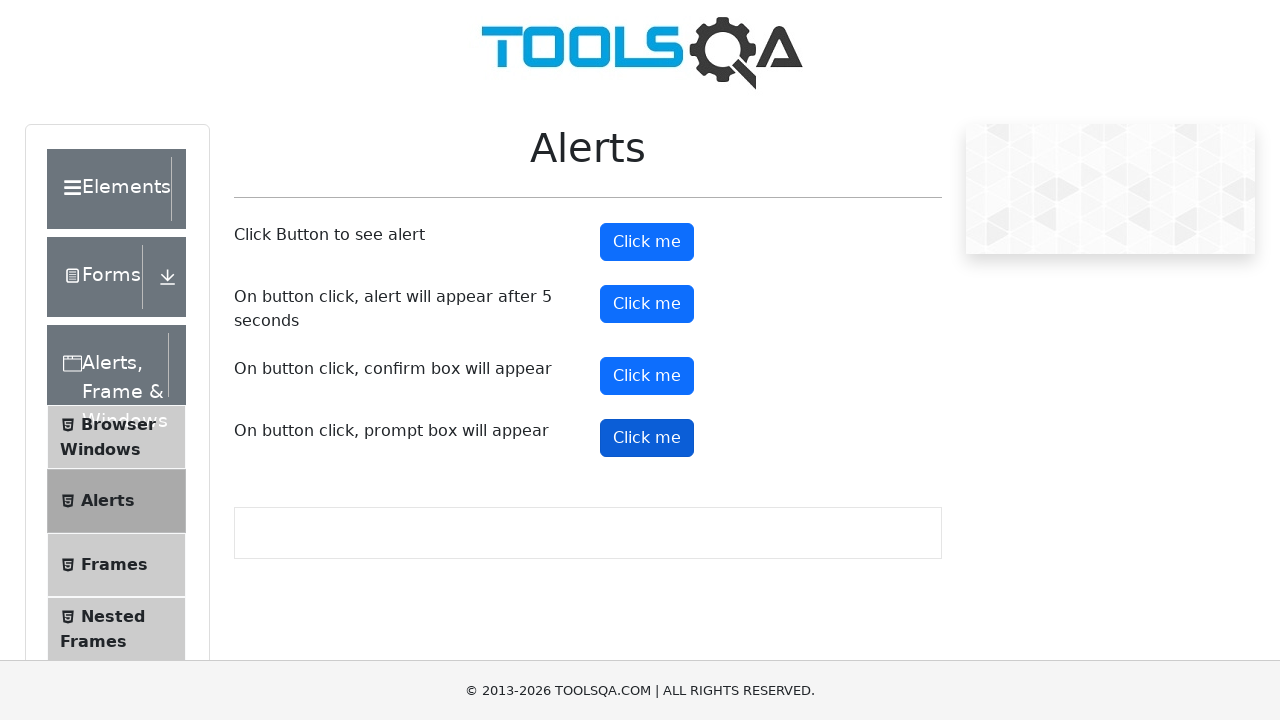

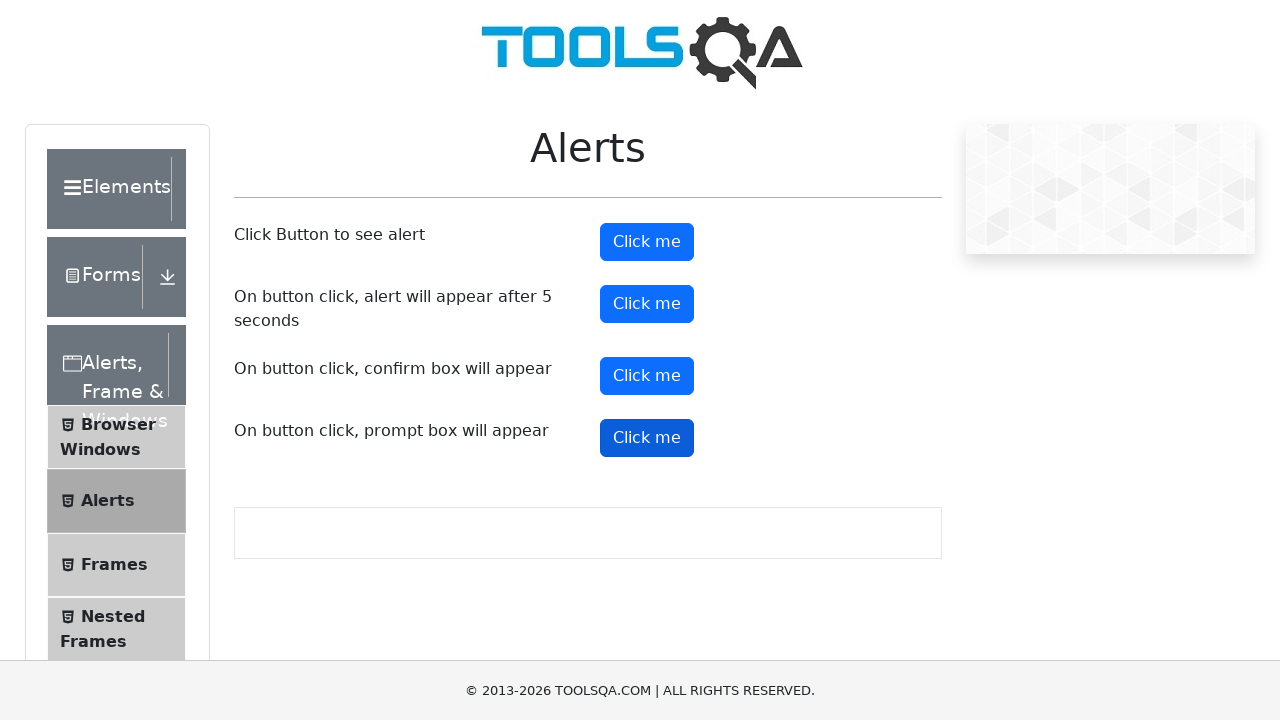